Tests confirm dialog handling by clicking a button that triggers a confirm popup and accepting it

Starting URL: https://dgotlieb.github.io/Navigation/Navigation.html

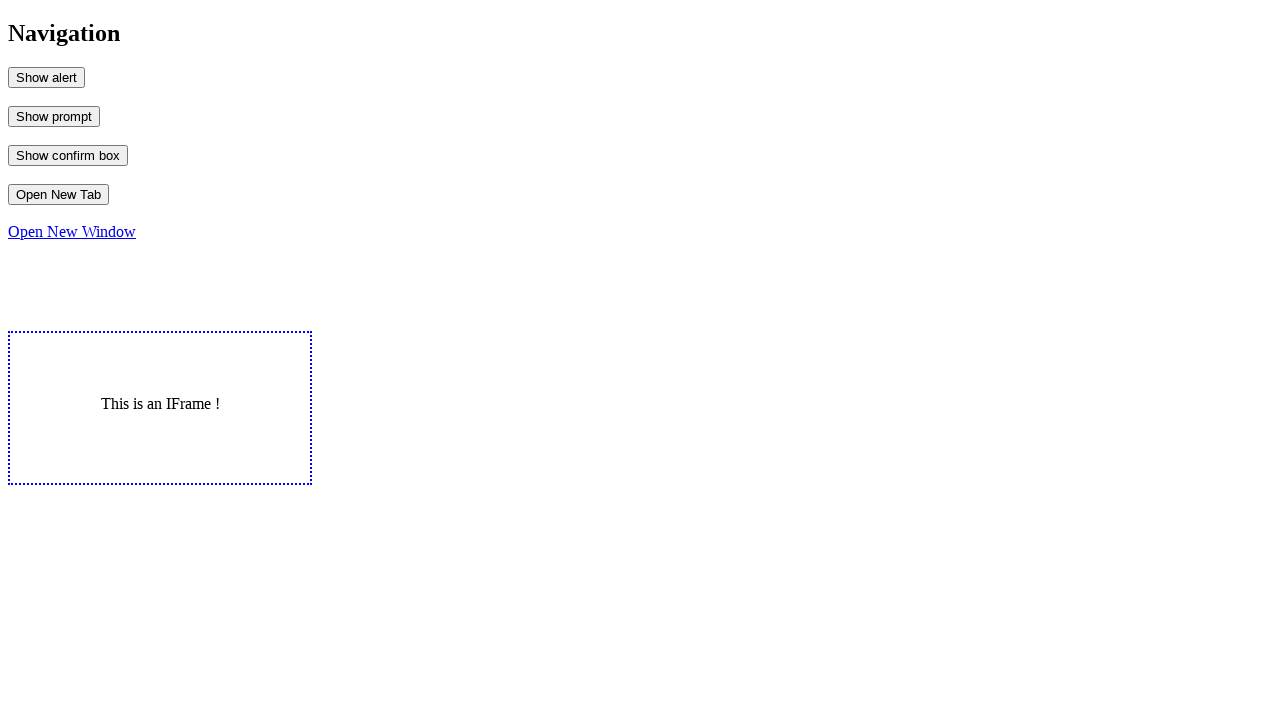

Set up dialog handler to accept confirm popups
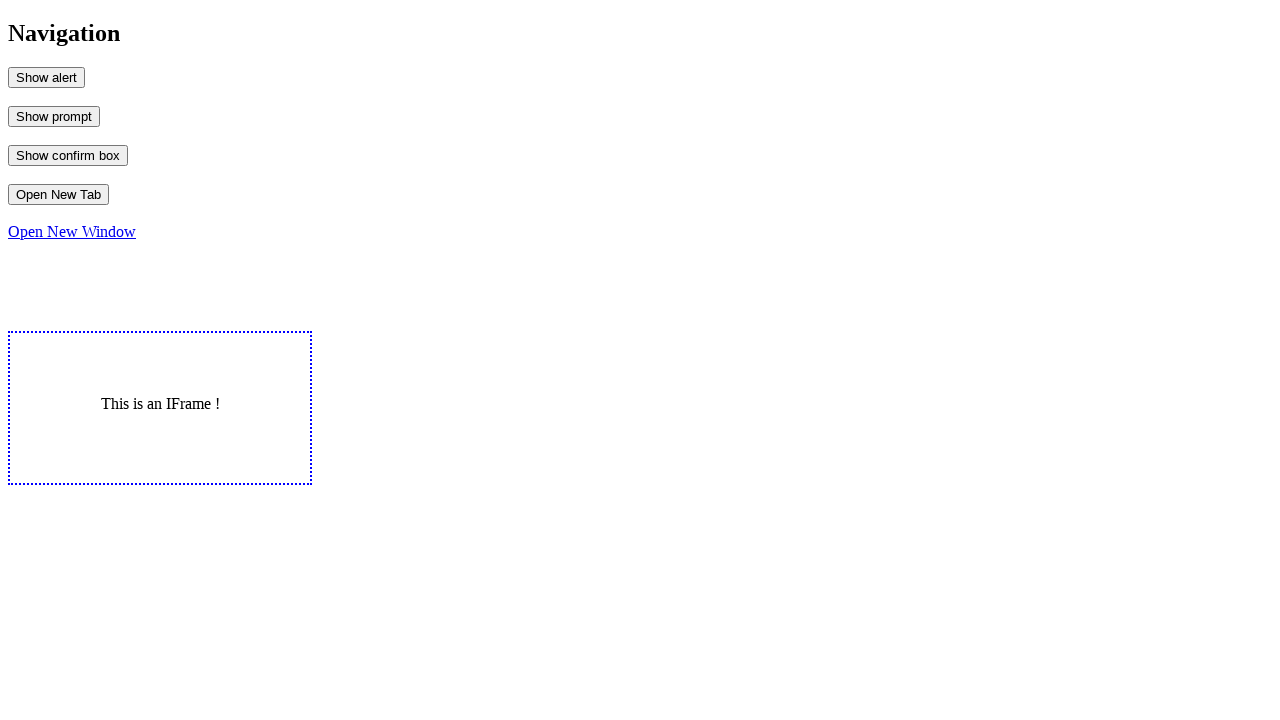

Clicked the confirm button to trigger popup at (68, 155) on #MyConfirm
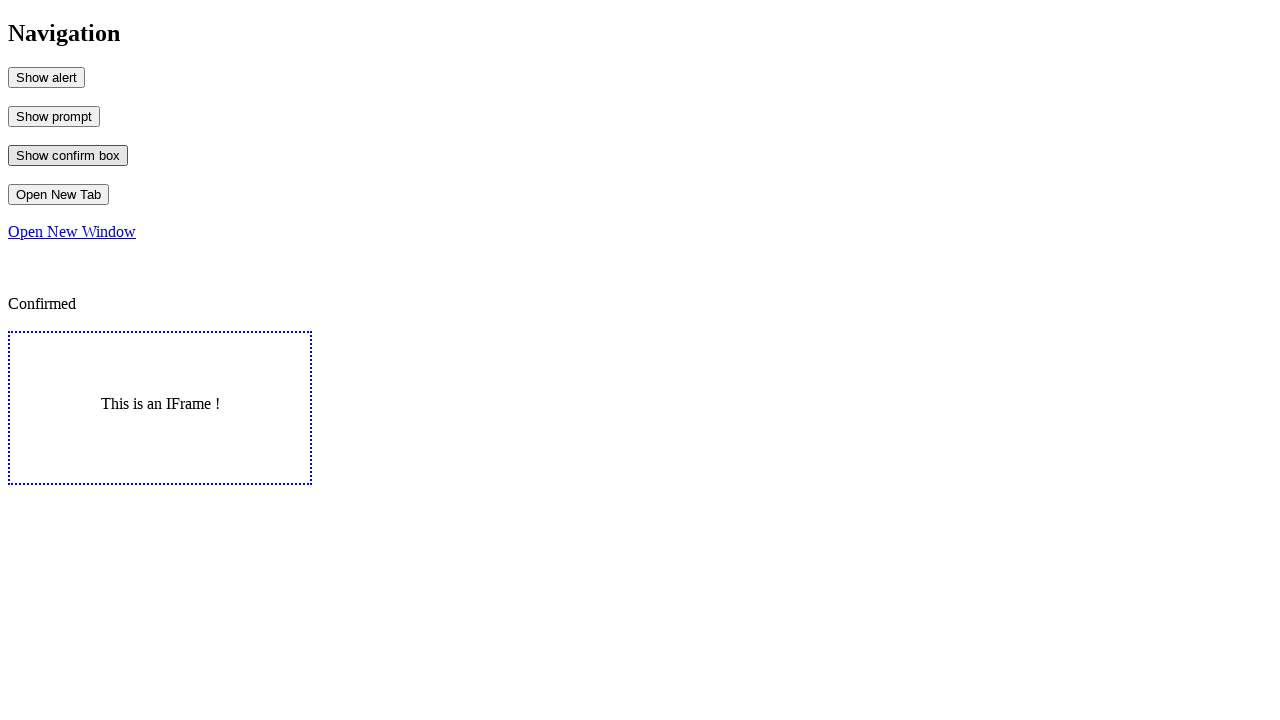

Confirm popup accepted and output element loaded
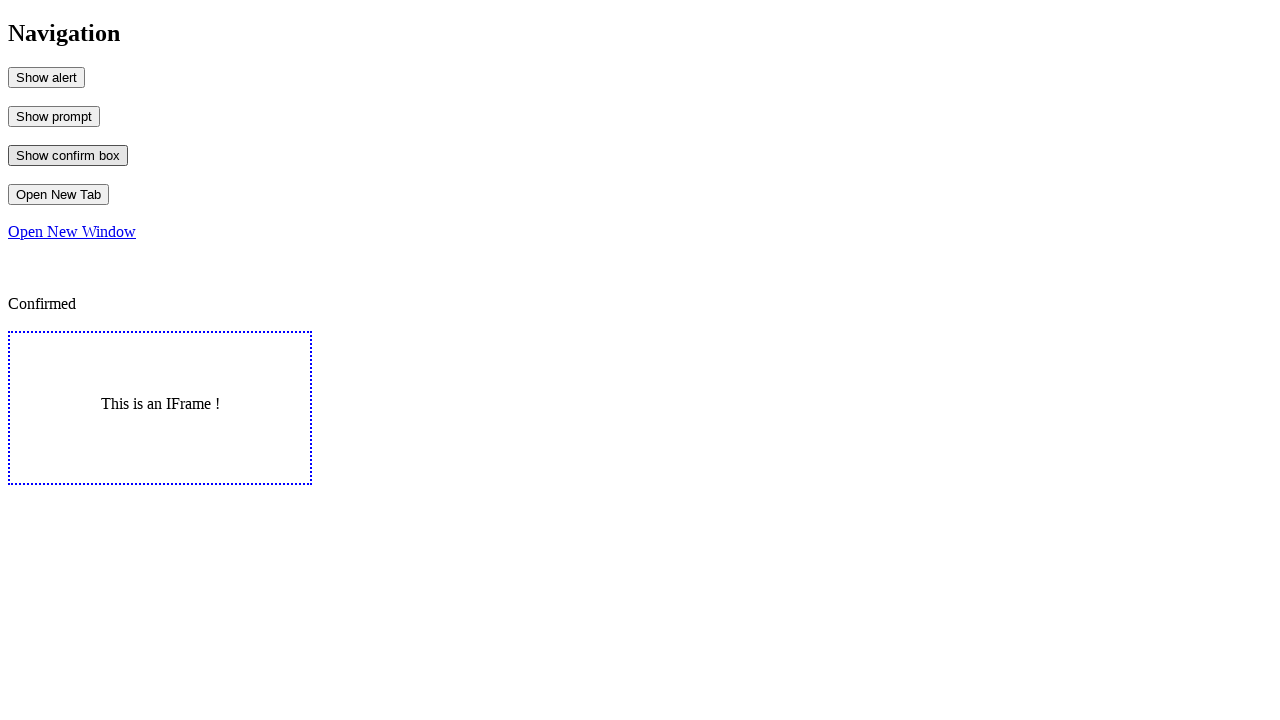

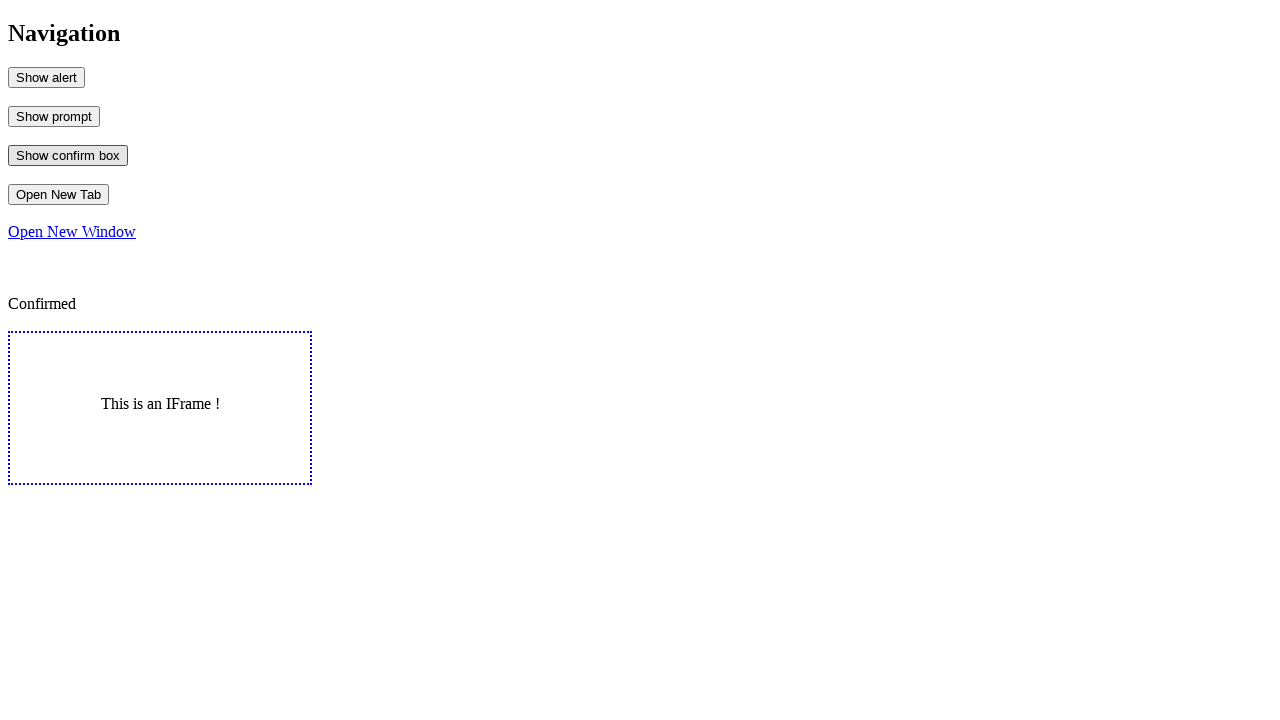